Tests opening multiple W3Schools JavaScript popup tutorial links in new tabs and switching between them

Starting URL: https://www.w3schools.com/js/js_popup.asp

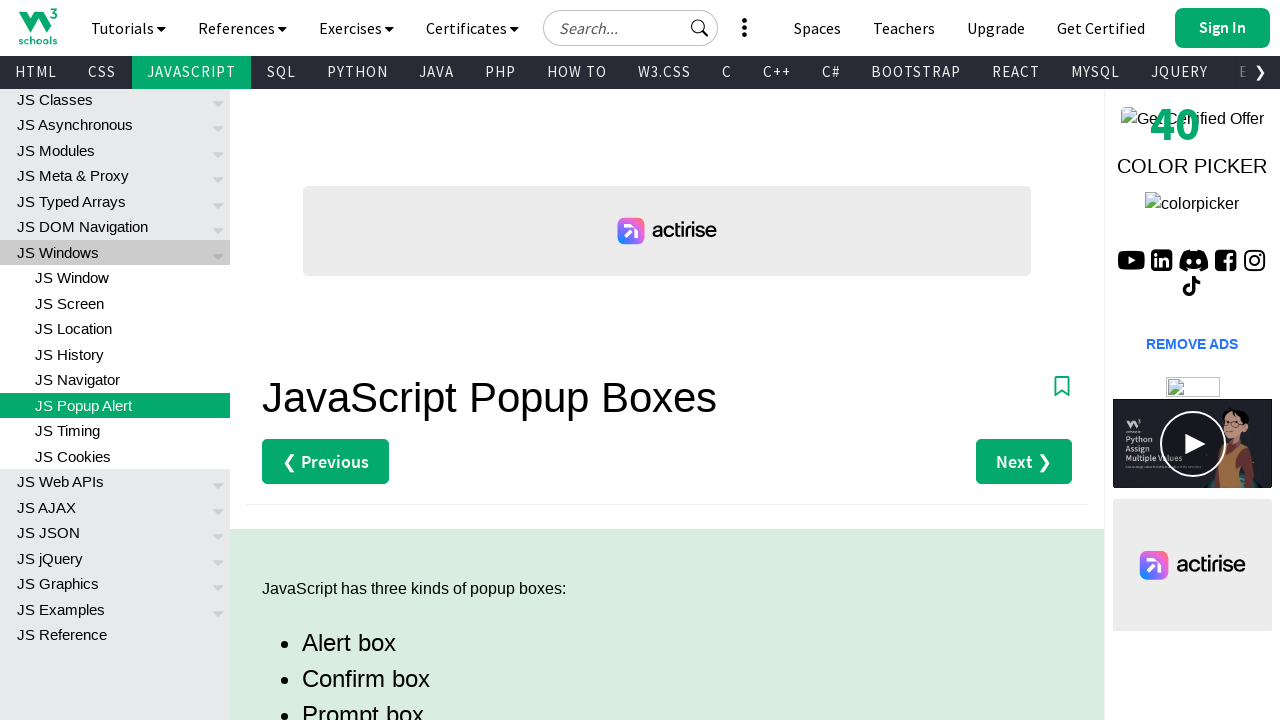

Clicked first 'Try it Yourself »' link for alert example at (334, 360) on (//a[text()='Try it Yourself »'])[1]
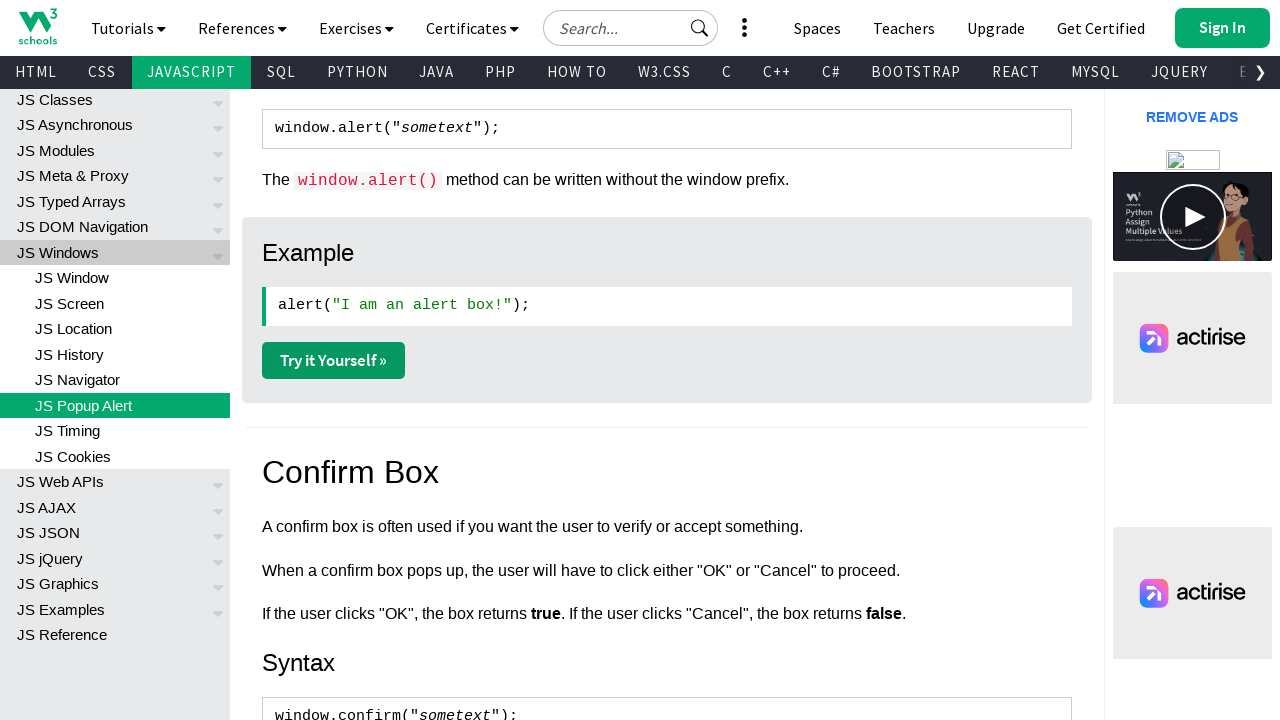

Clicked second 'Try it Yourself »' link for confirm example at (334, 361) on (//a[text()='Try it Yourself »'])[2]
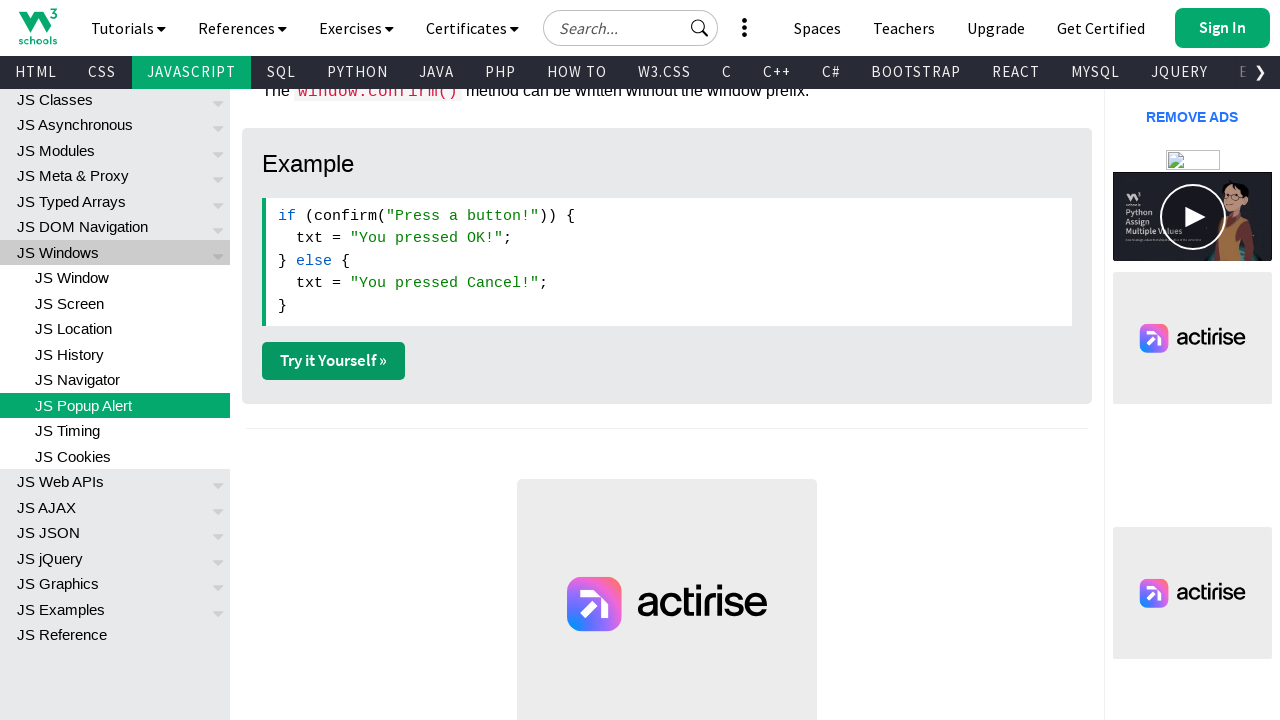

Clicked third 'Try it Yourself »' link for prompt example at (334, 361) on (//a[text()='Try it Yourself »'])[3]
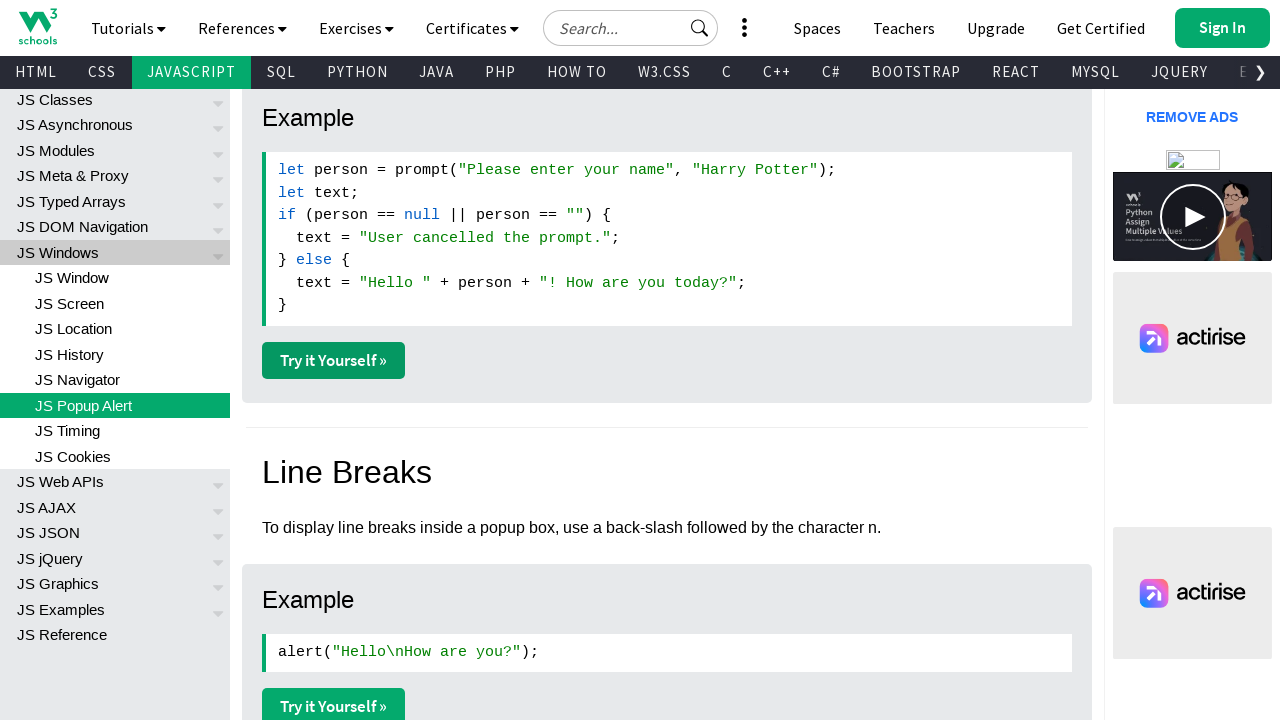

Clicked fourth 'Try it Yourself »' link for line breaks example at (334, 702) on (//a[text()='Try it Yourself »'])[4]
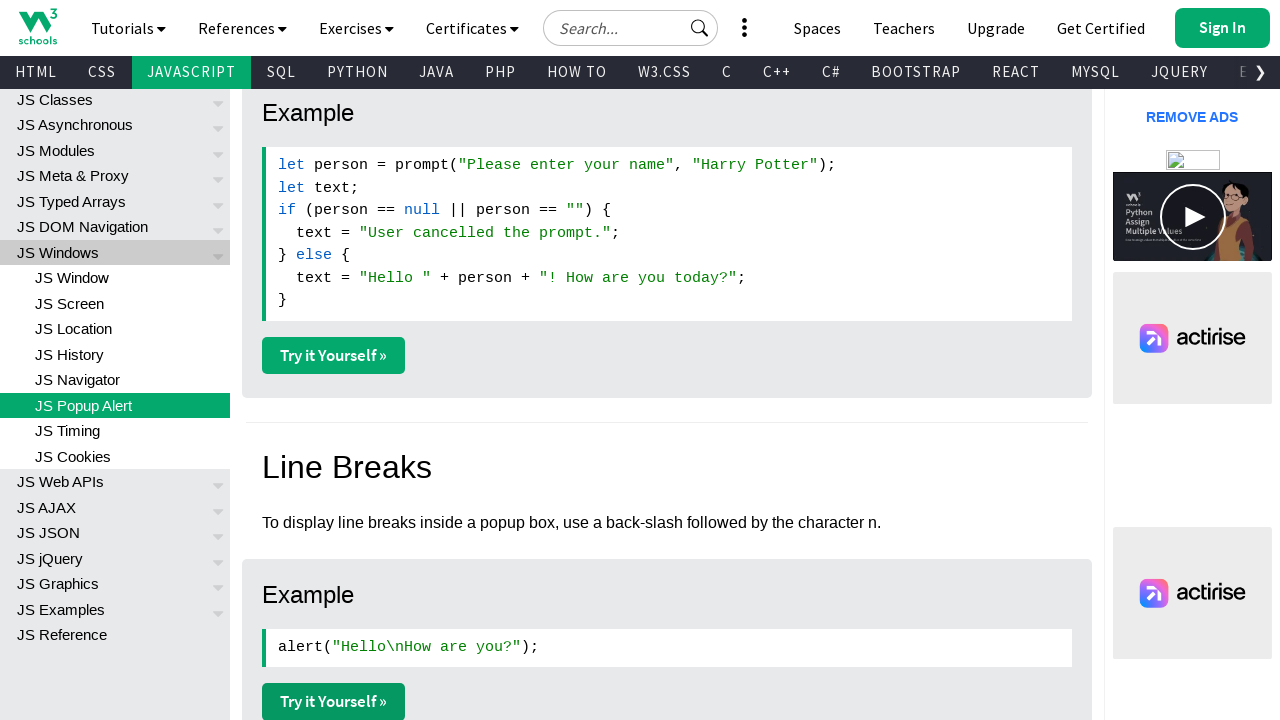

Switched to second tab
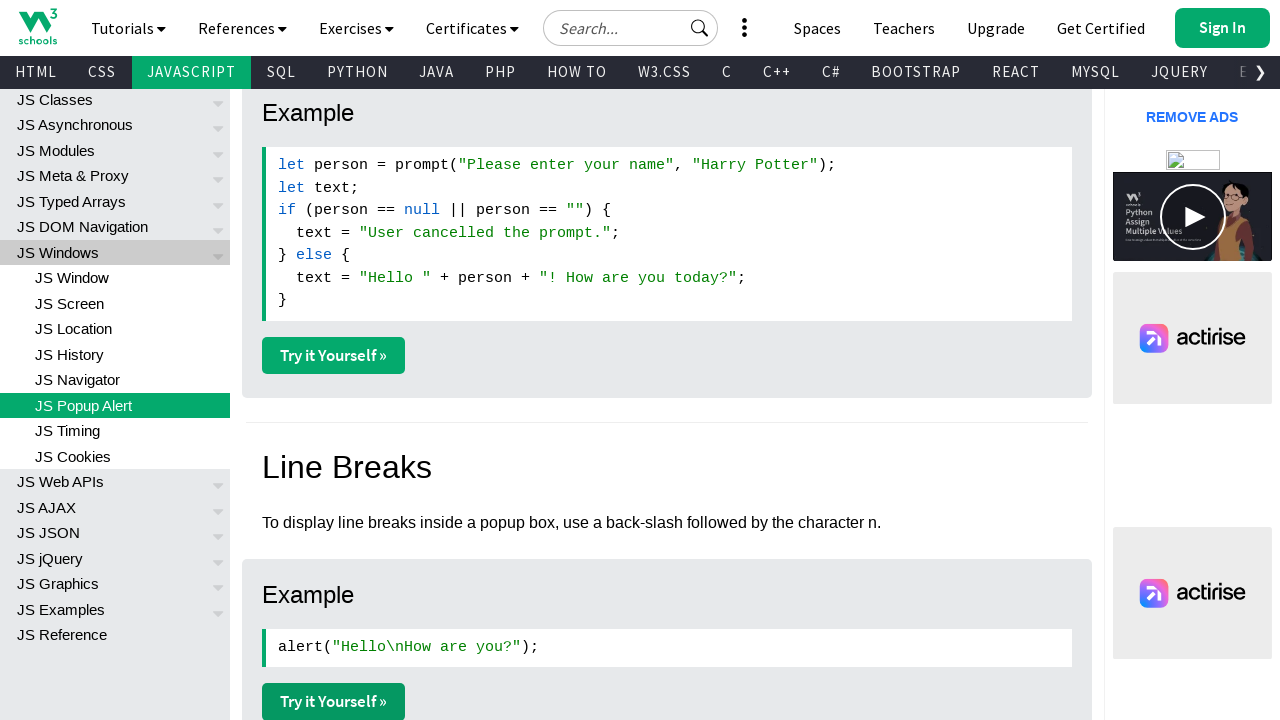

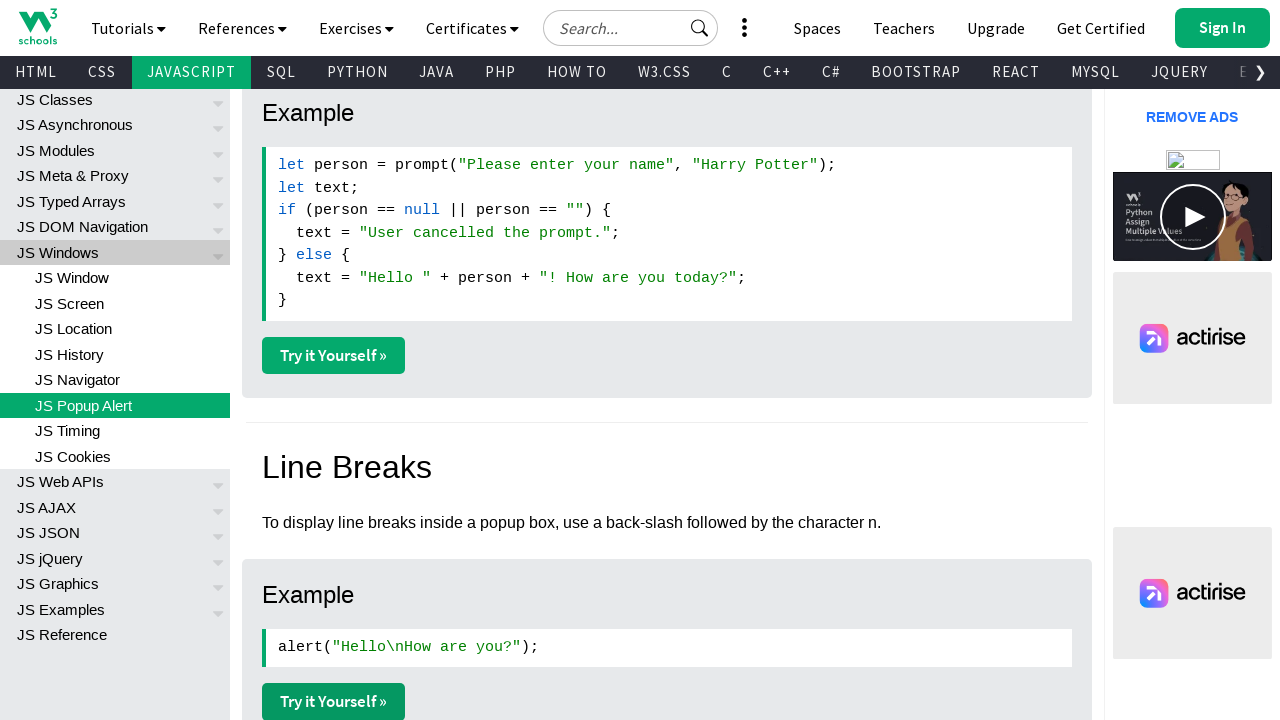